Tests that a todo item is removed if an empty text string is entered during editing

Starting URL: https://demo.playwright.dev/todomvc

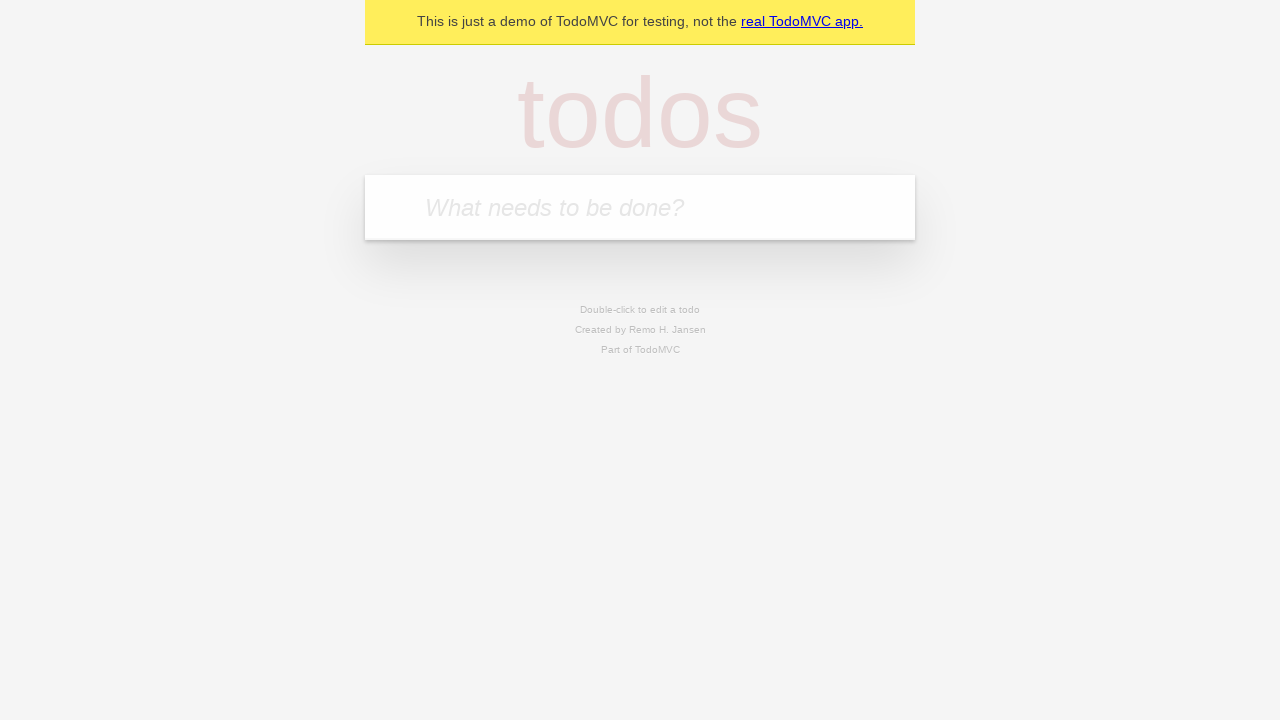

Filled first todo with 'buy some cheese' on internal:attr=[placeholder="What needs to be done?"i]
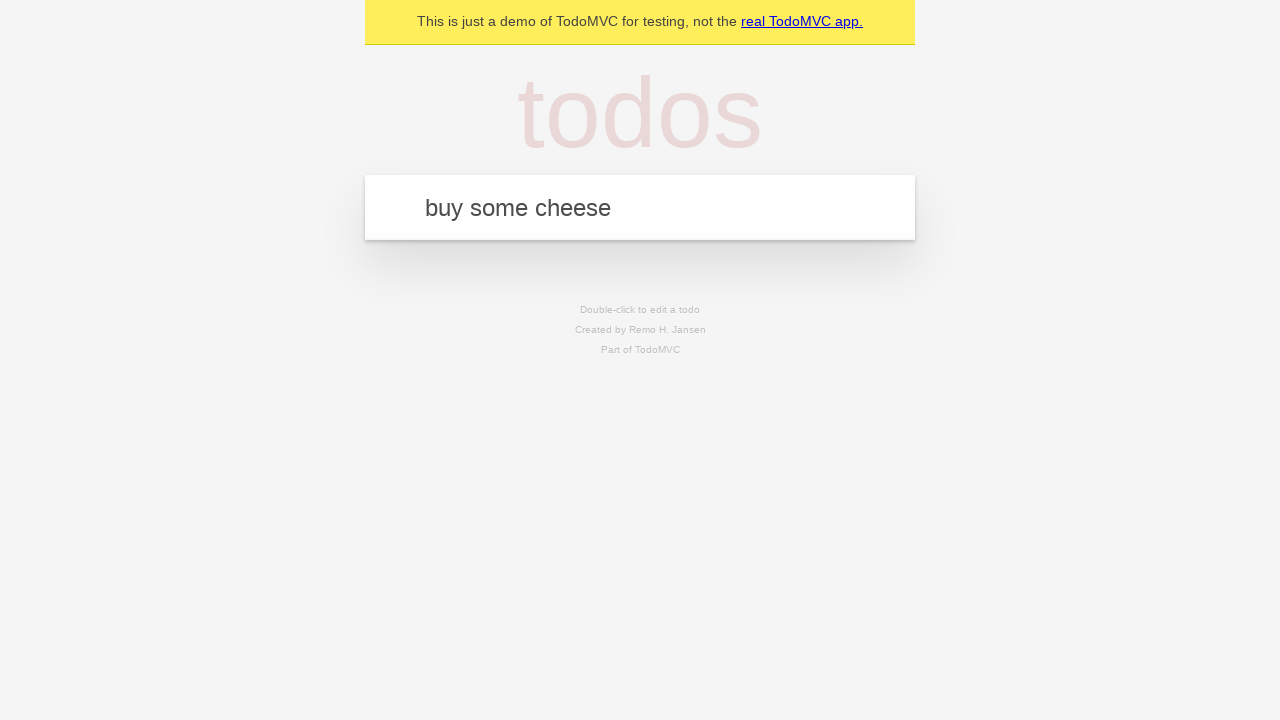

Pressed Enter to create first todo on internal:attr=[placeholder="What needs to be done?"i]
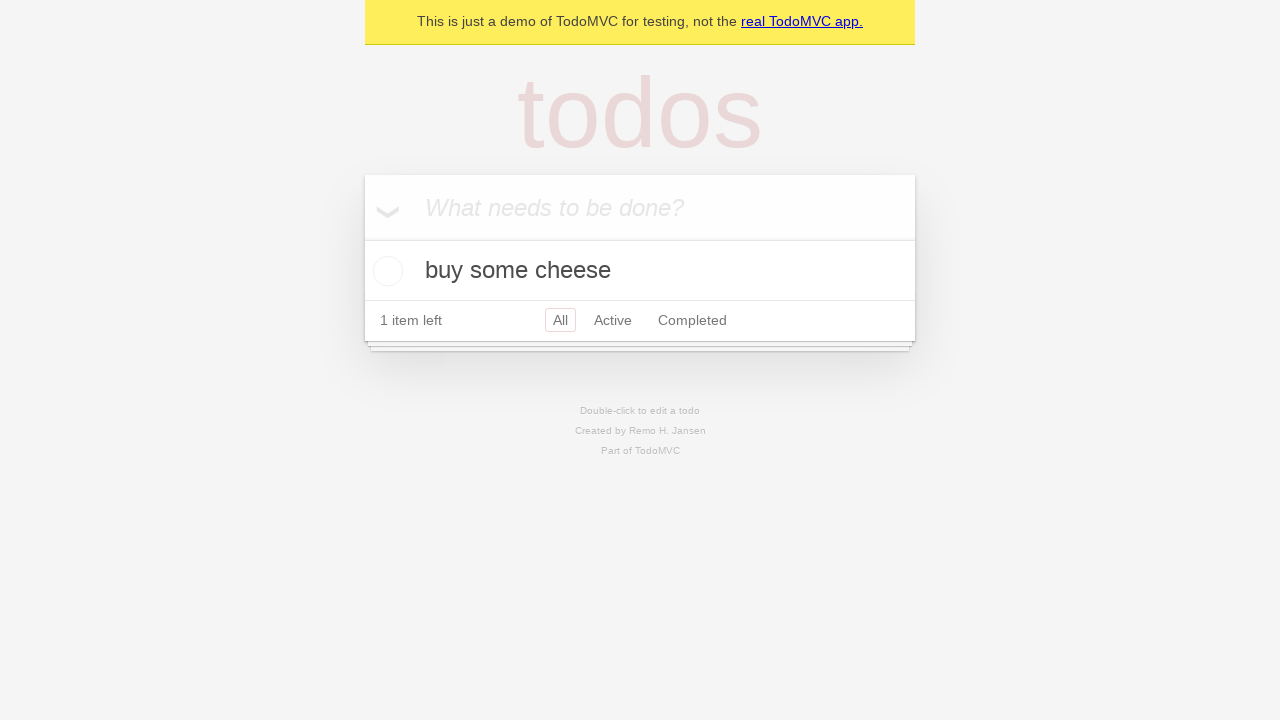

Filled second todo with 'feed the cat' on internal:attr=[placeholder="What needs to be done?"i]
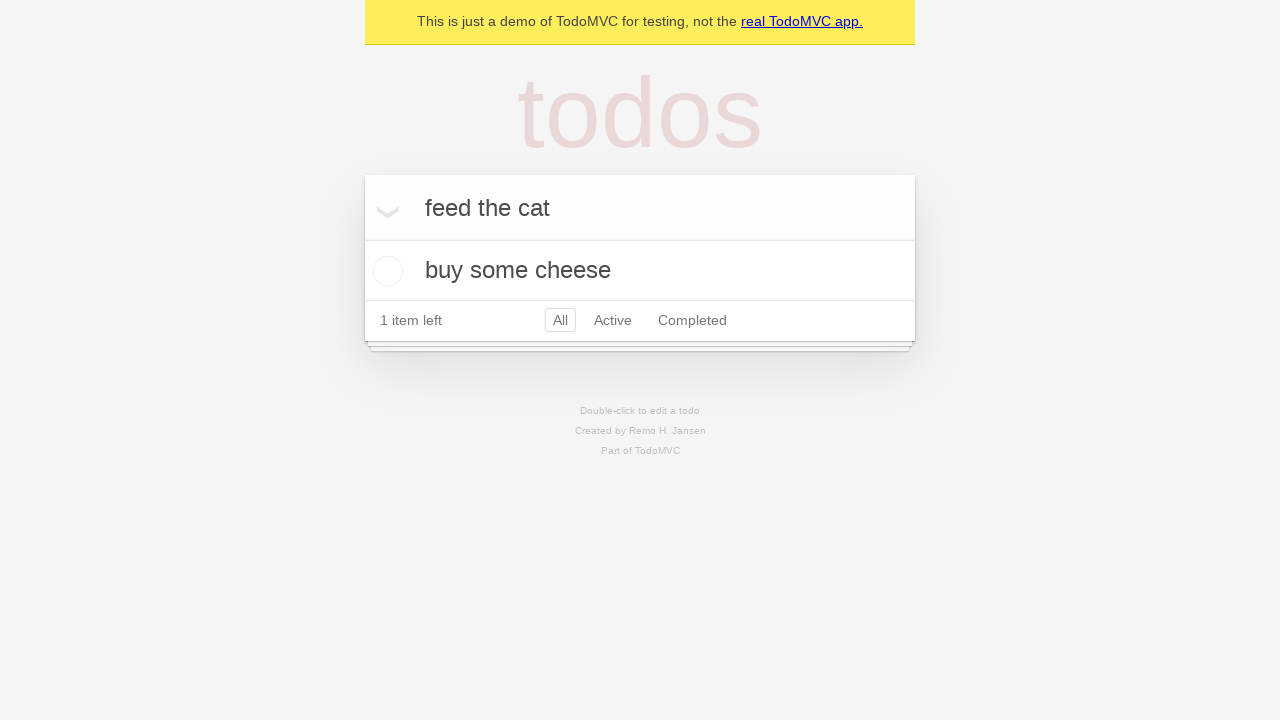

Pressed Enter to create second todo on internal:attr=[placeholder="What needs to be done?"i]
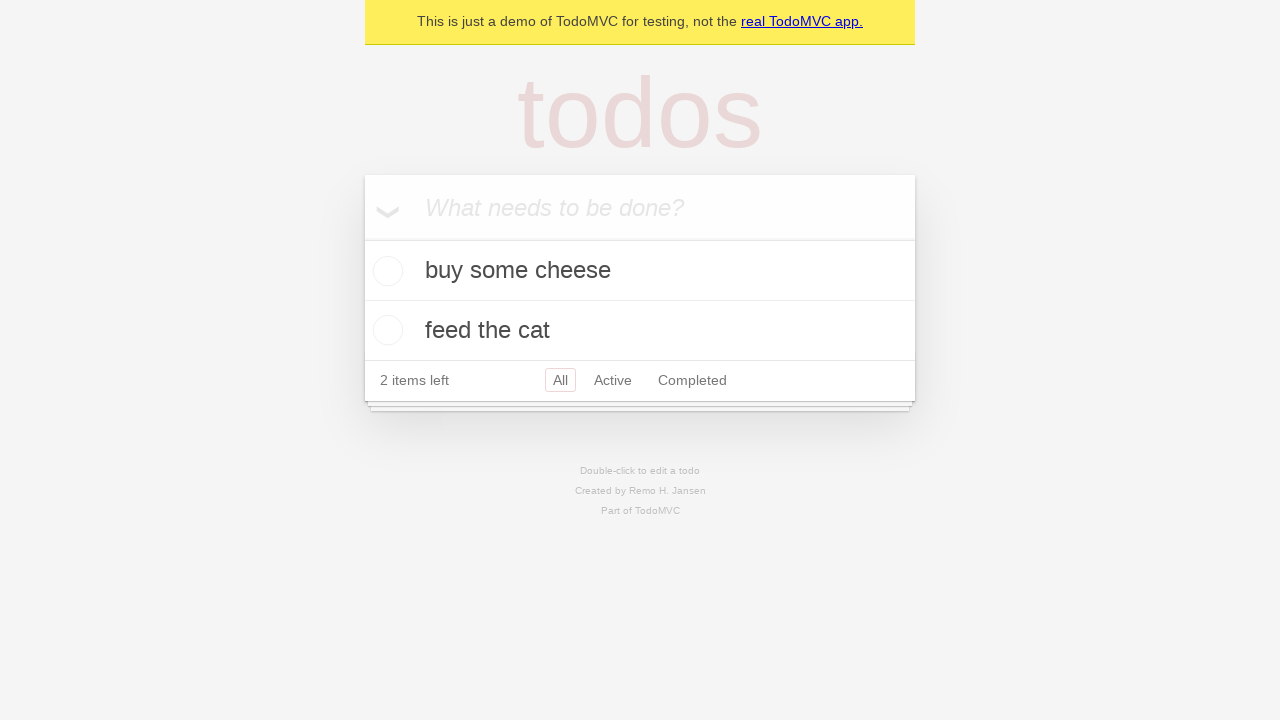

Filled third todo with 'book a doctors appointment' on internal:attr=[placeholder="What needs to be done?"i]
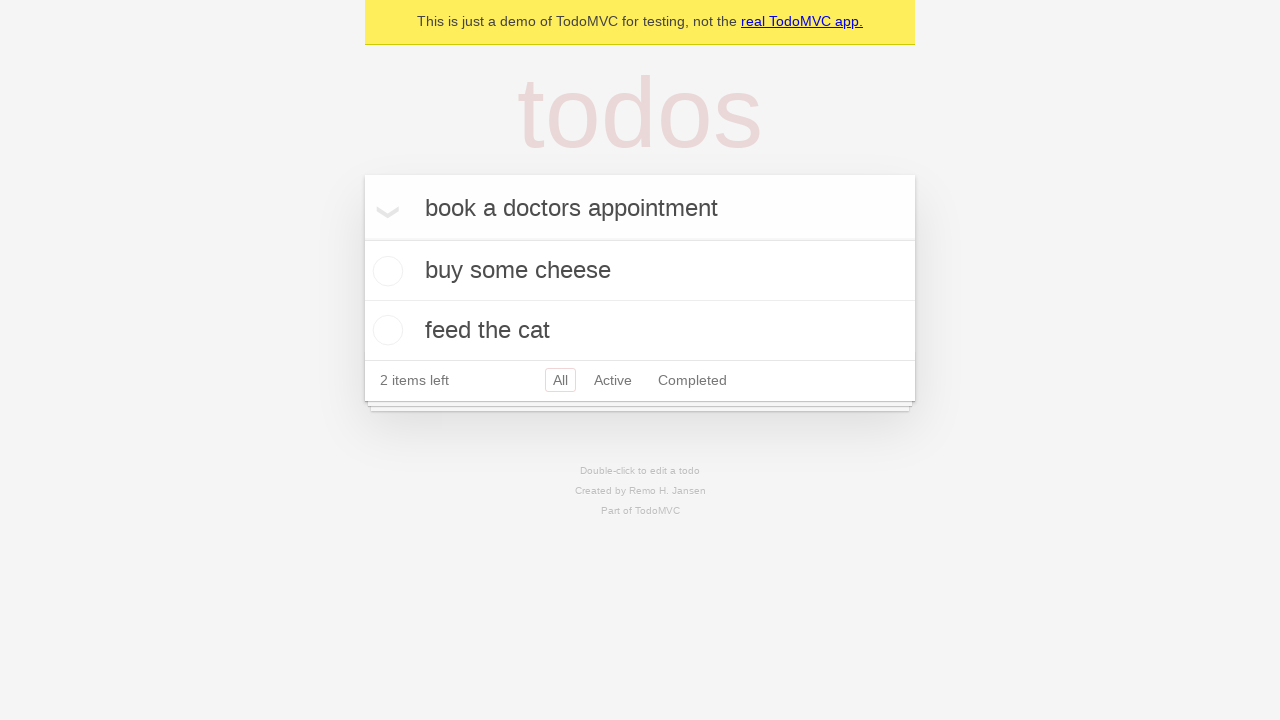

Pressed Enter to create third todo on internal:attr=[placeholder="What needs to be done?"i]
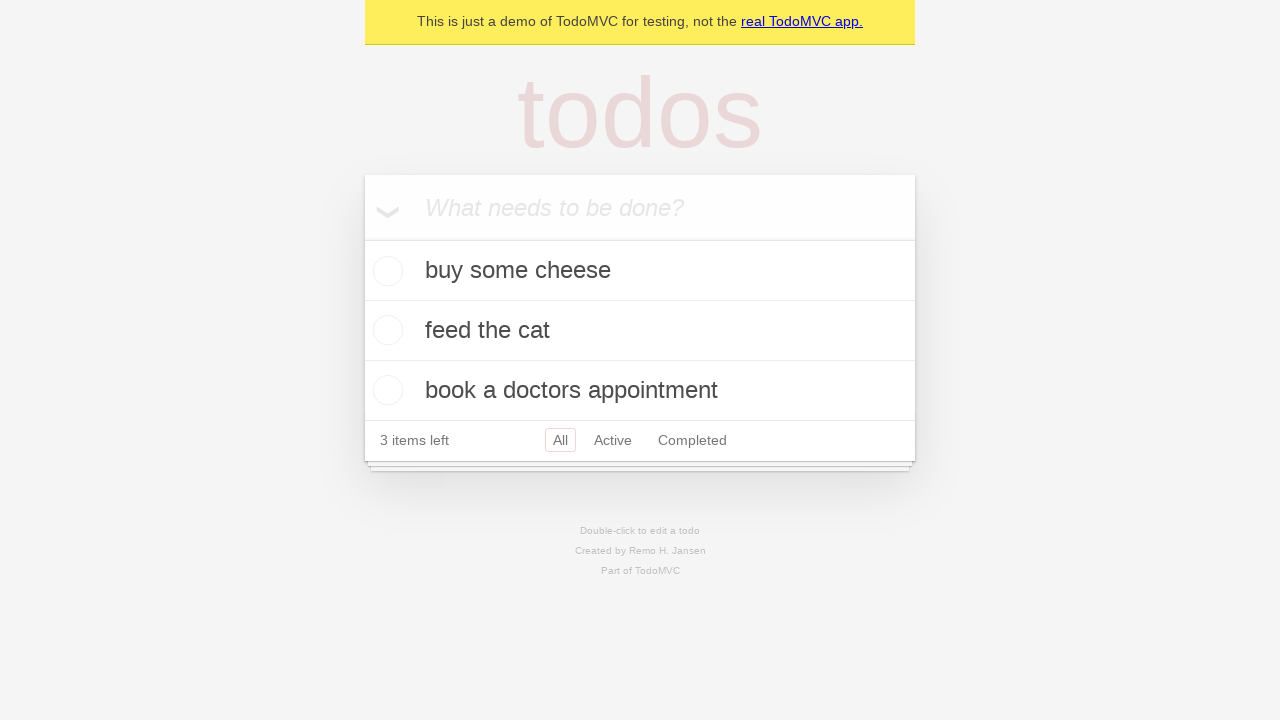

Double-clicked second todo item to enter edit mode at (640, 331) on internal:testid=[data-testid="todo-item"s] >> nth=1
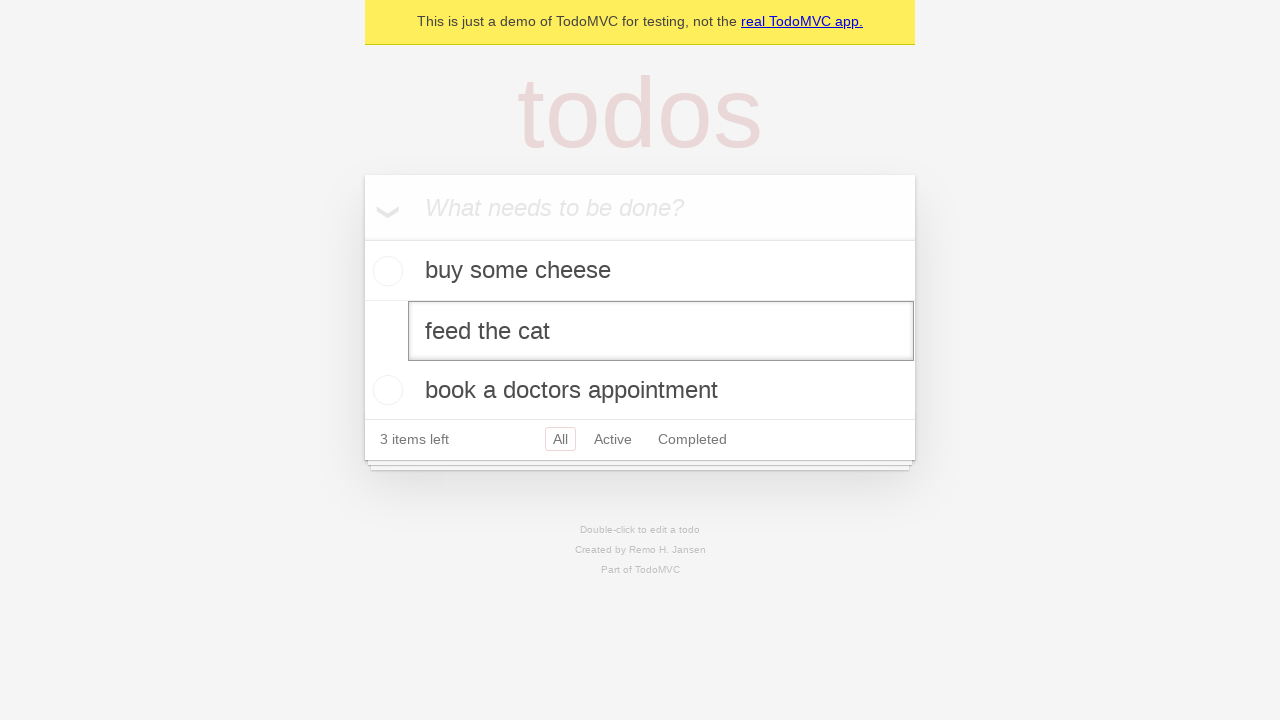

Cleared the edit textbox with empty string on internal:testid=[data-testid="todo-item"s] >> nth=1 >> internal:role=textbox[nam
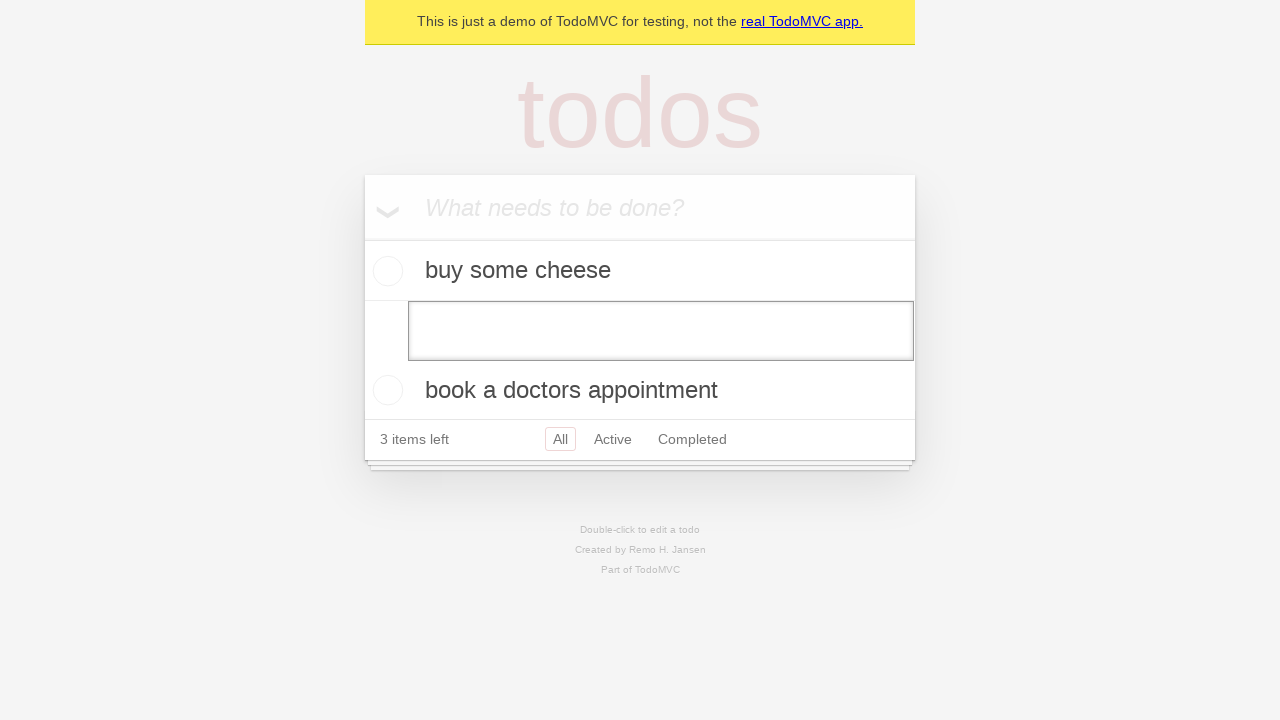

Pressed Enter to confirm empty edit, removing the todo item on internal:testid=[data-testid="todo-item"s] >> nth=1 >> internal:role=textbox[nam
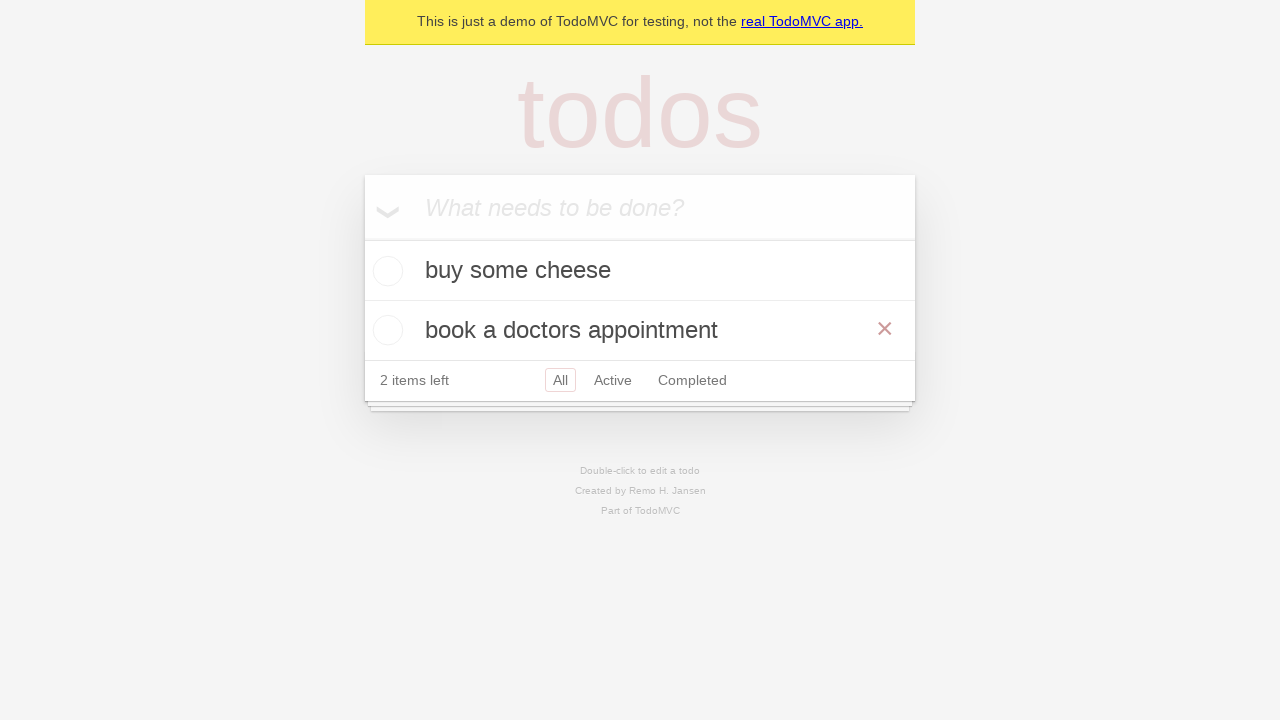

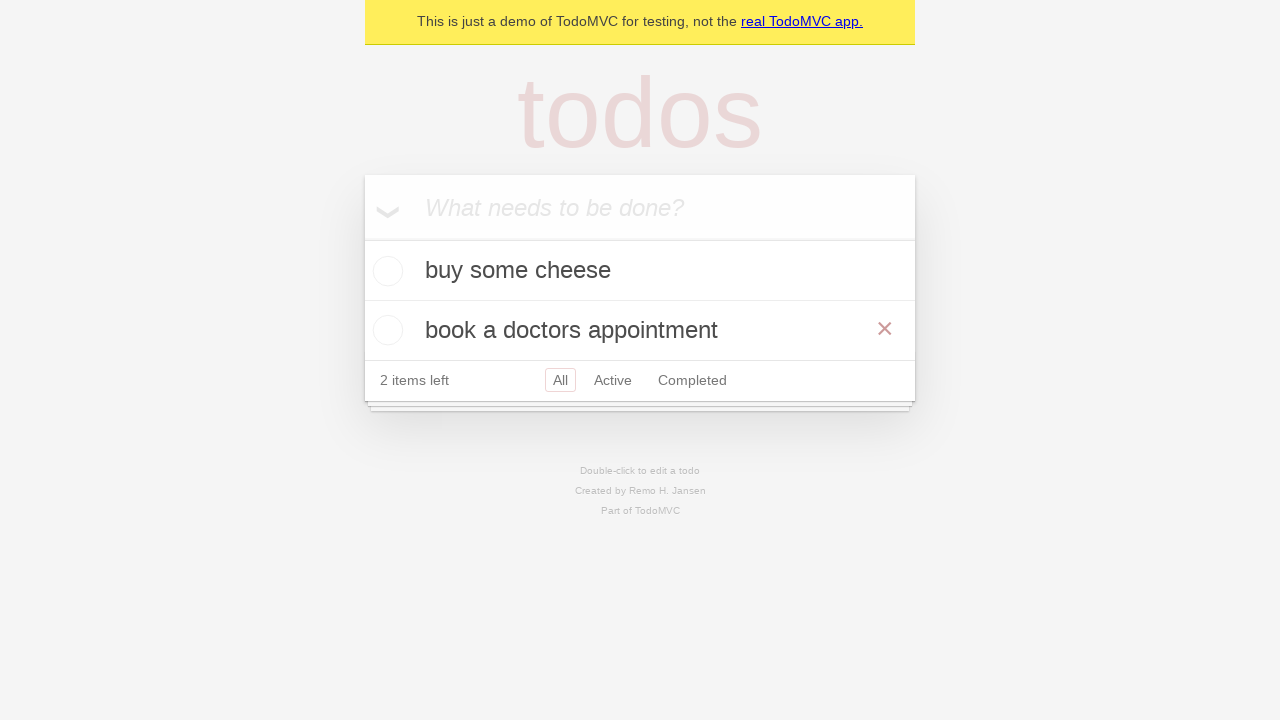